Tests JavaScript alert and confirm dialog handling by triggering alerts, reading their text, and accepting or dismissing them

Starting URL: https://rahulshettyacademy.com/AutomationPractice/

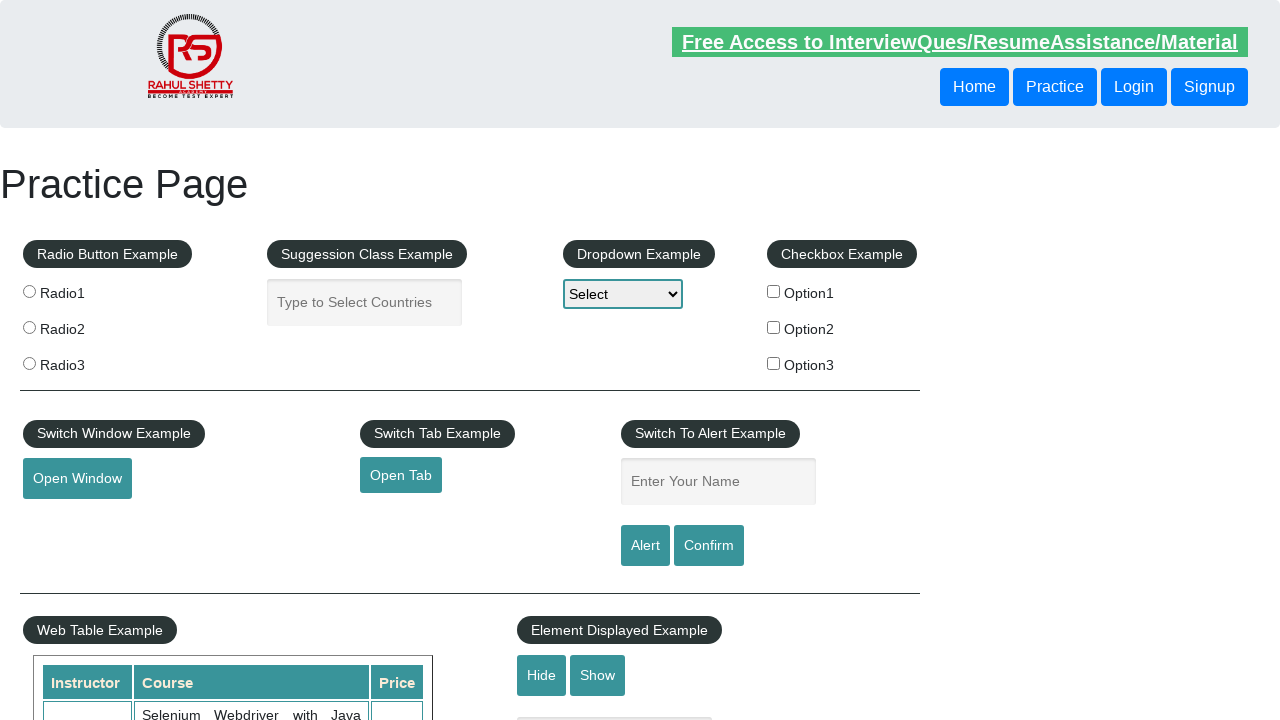

Filled name field with 'Rahul' on #name
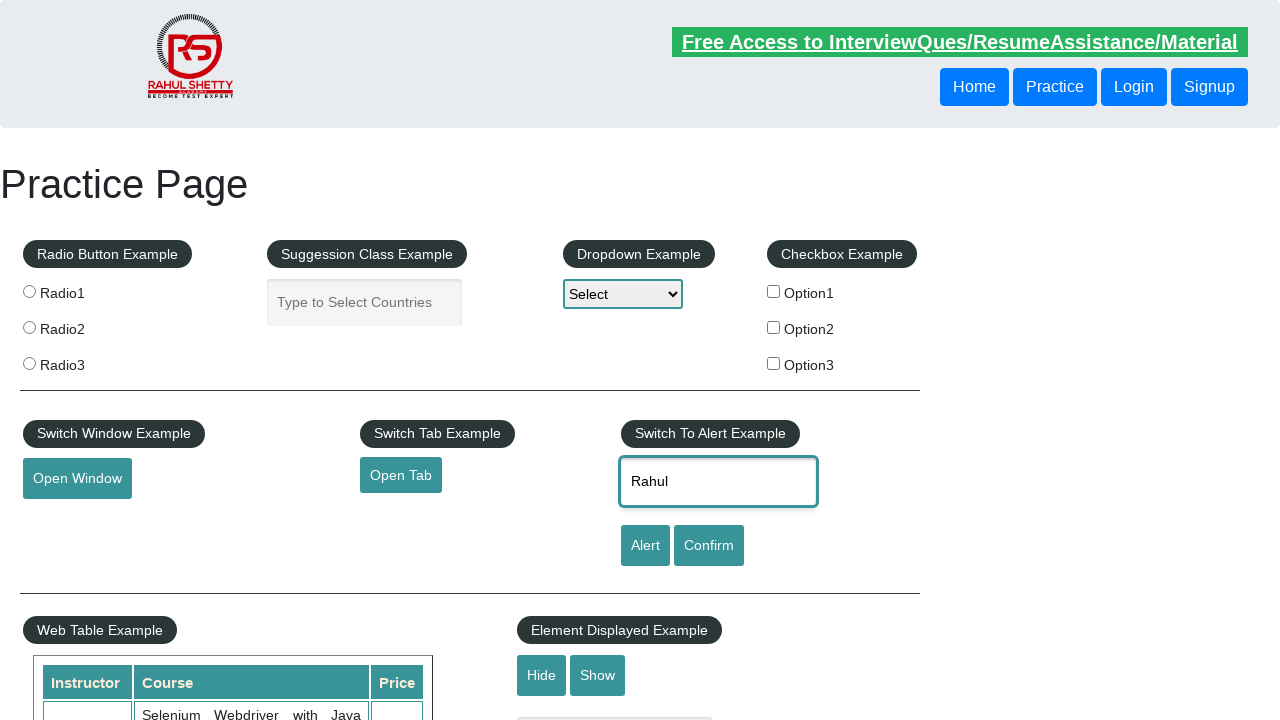

Set up dialog handler to accept alerts
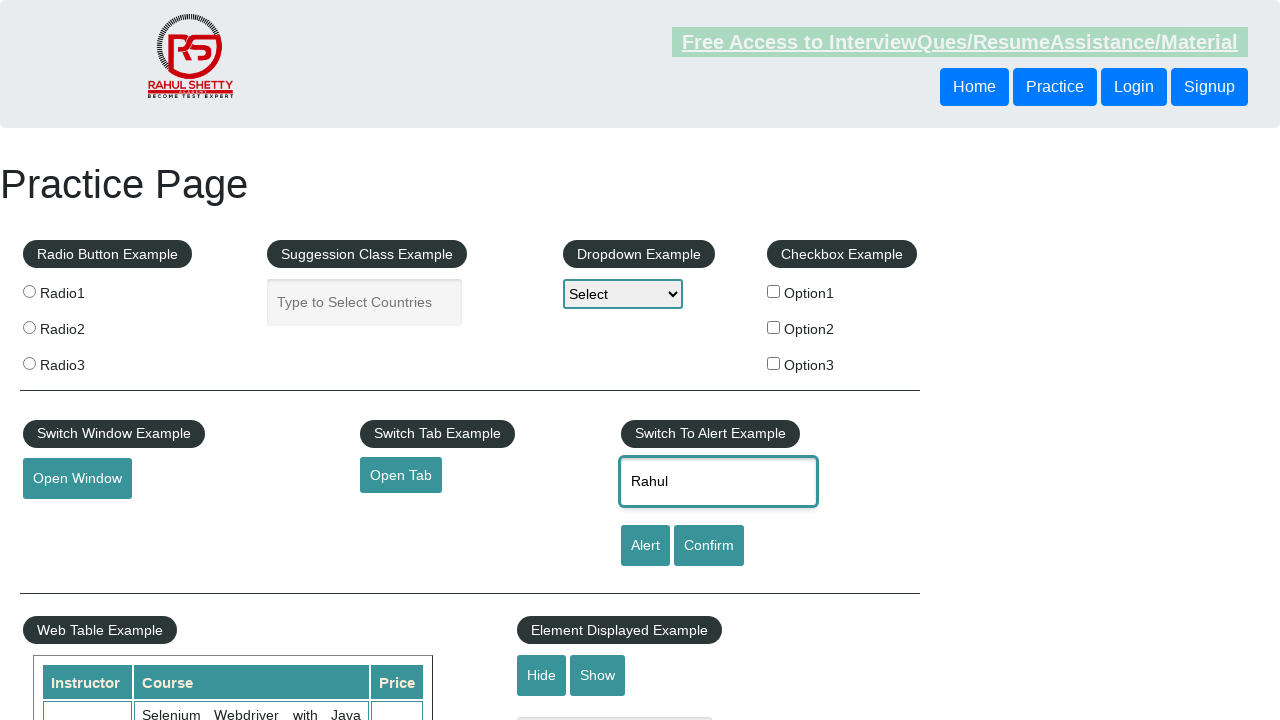

Clicked alert button and accepted the JavaScript alert at (645, 546) on [id='alertbtn']
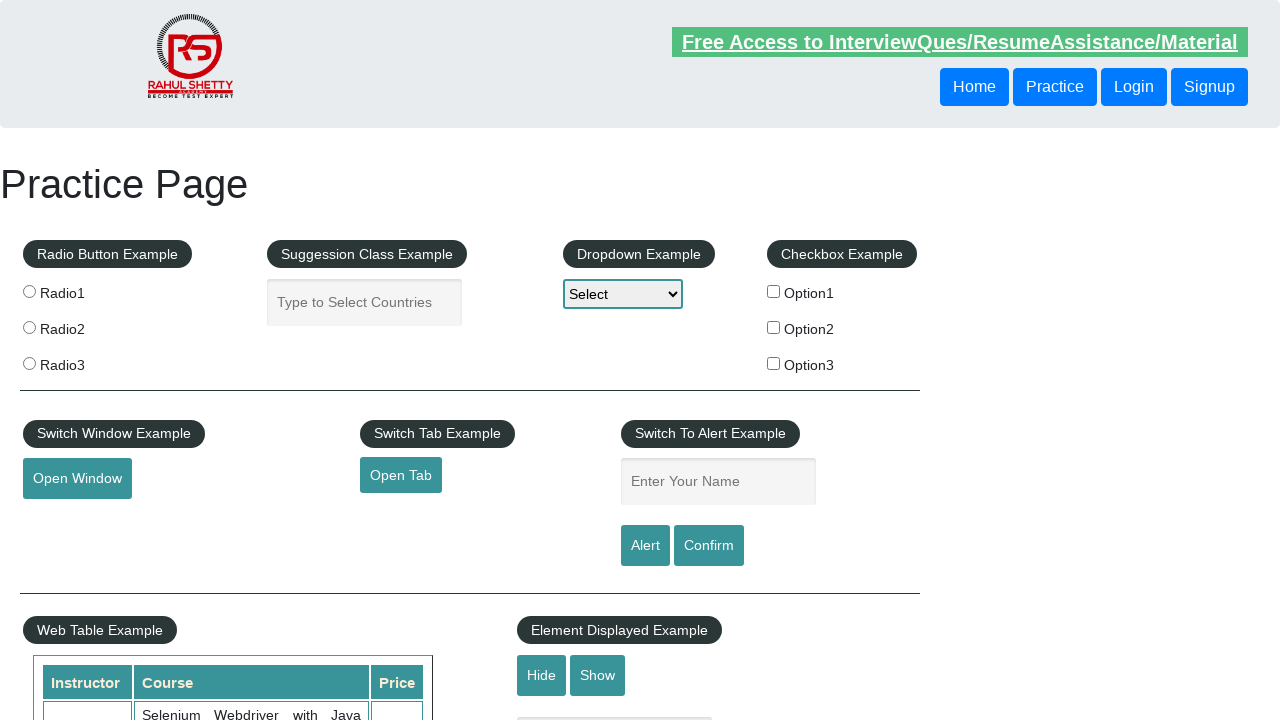

Set up dialog handler to dismiss confirm dialogs
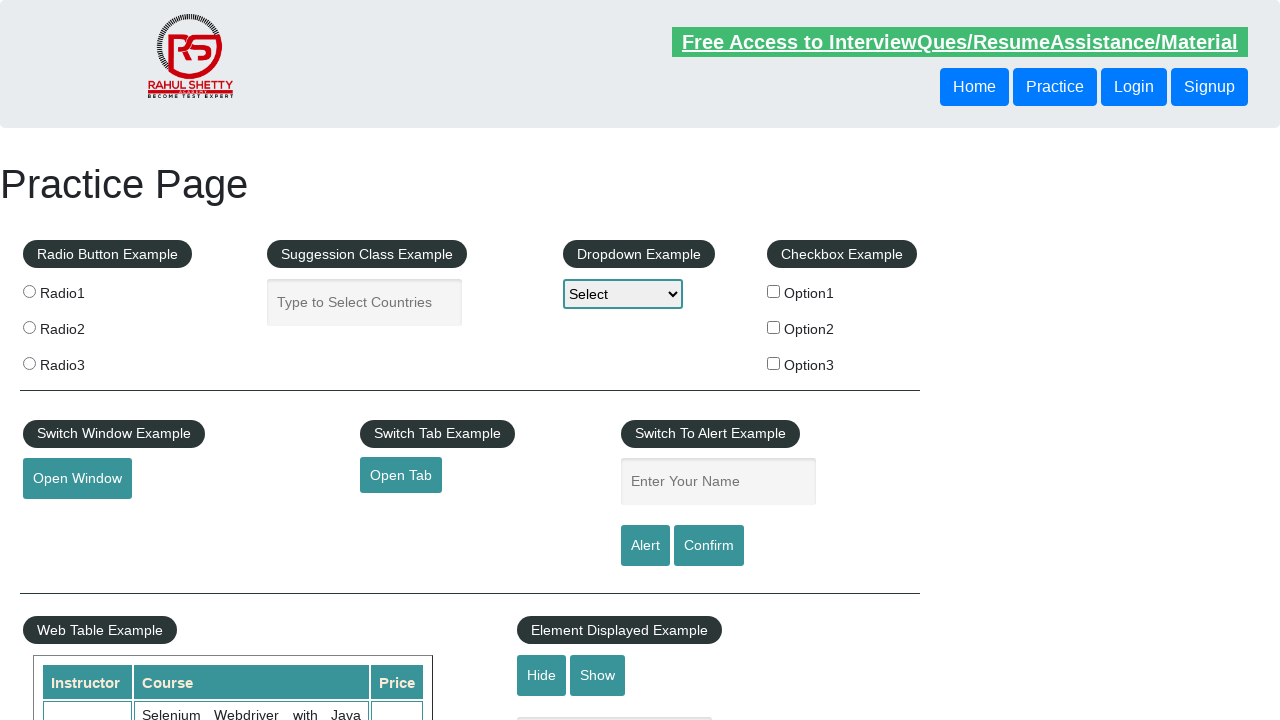

Clicked confirm button and dismissed the JavaScript confirm dialog at (709, 546) on #confirmbtn
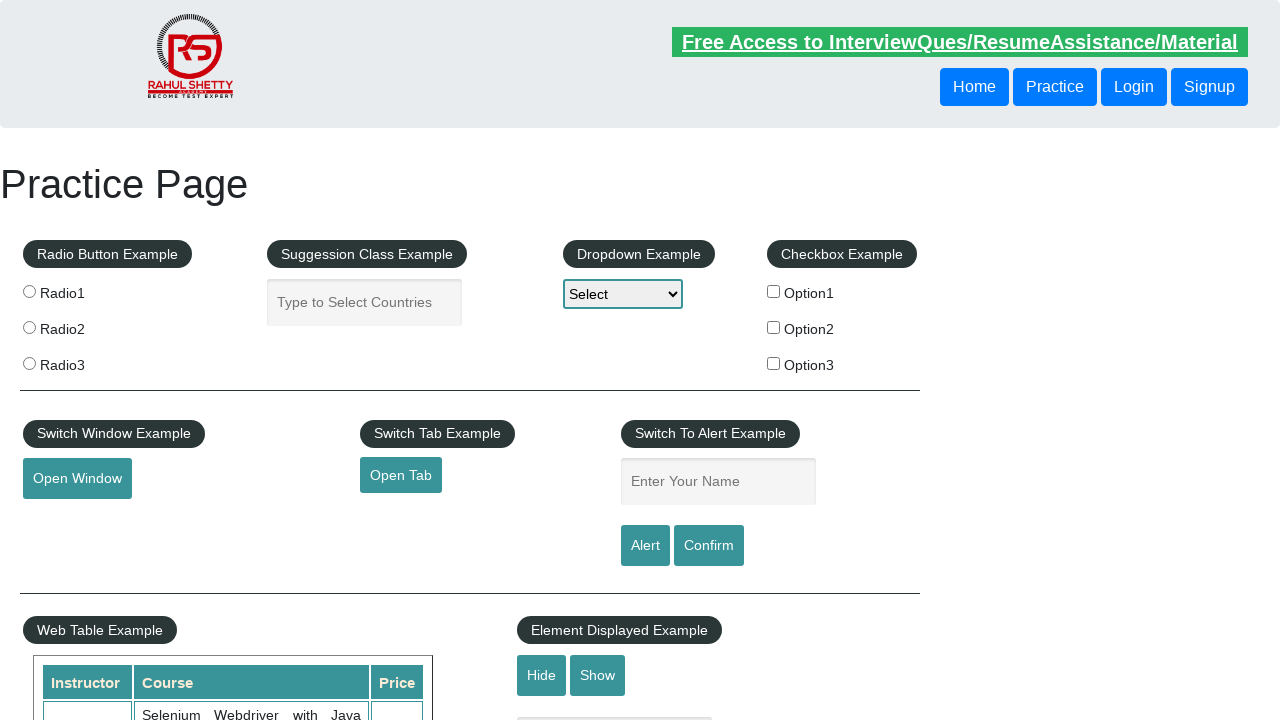

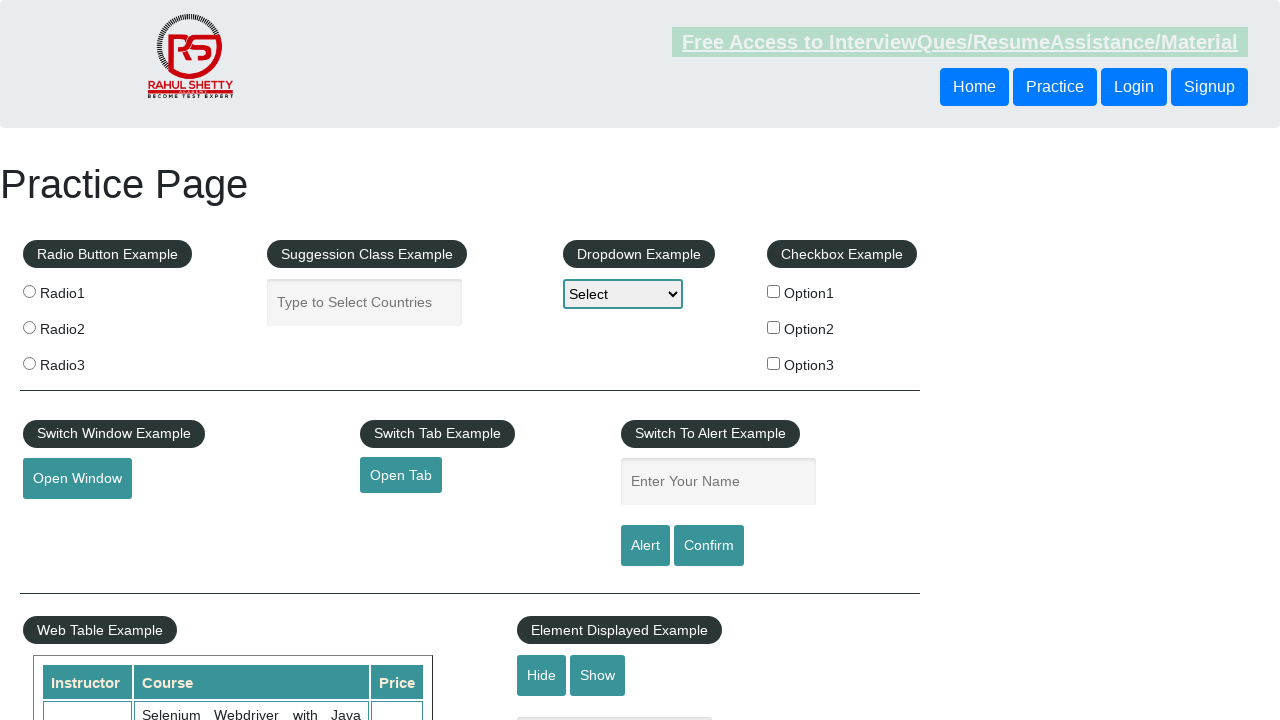